Tests mouse hover interactions by moving the mouse to different elements and positions on a demo page, verifying that hover effects trigger correctly (displaying "Mouse moved" text and clearing input fields).

Starting URL: http://sahitest.com/demo/mouseover.htm

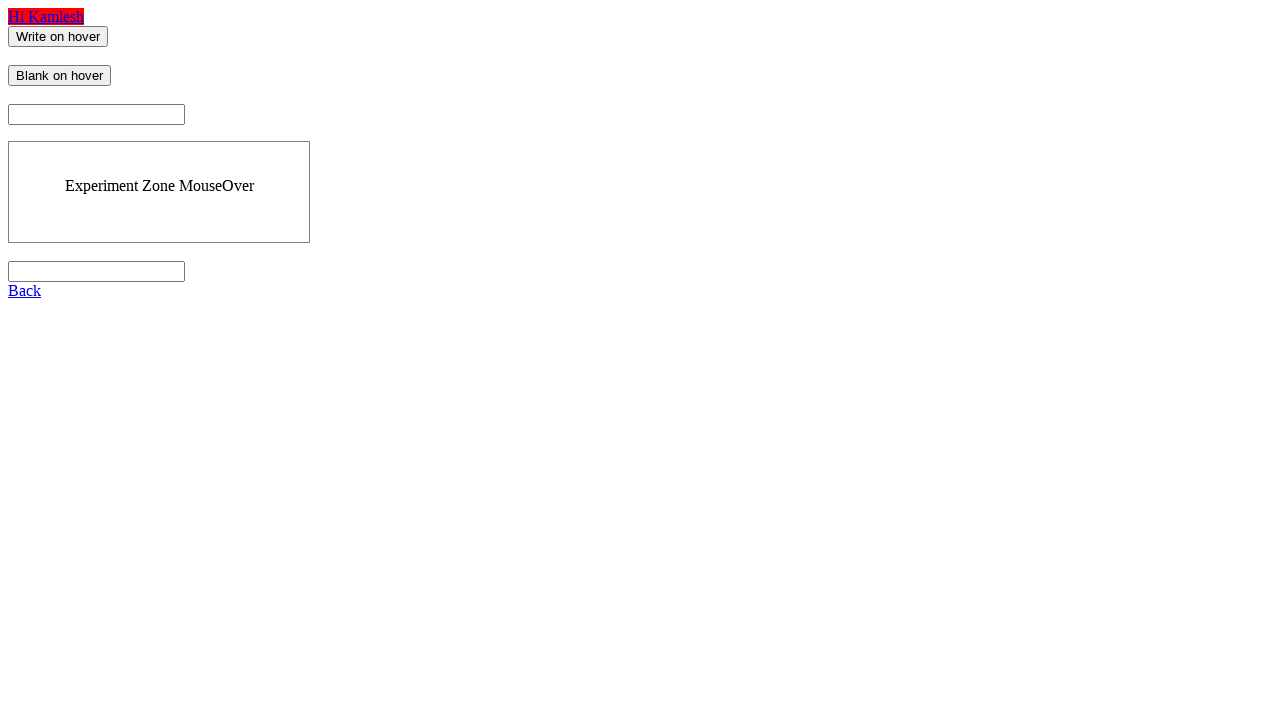

Located 'Write on hover' element
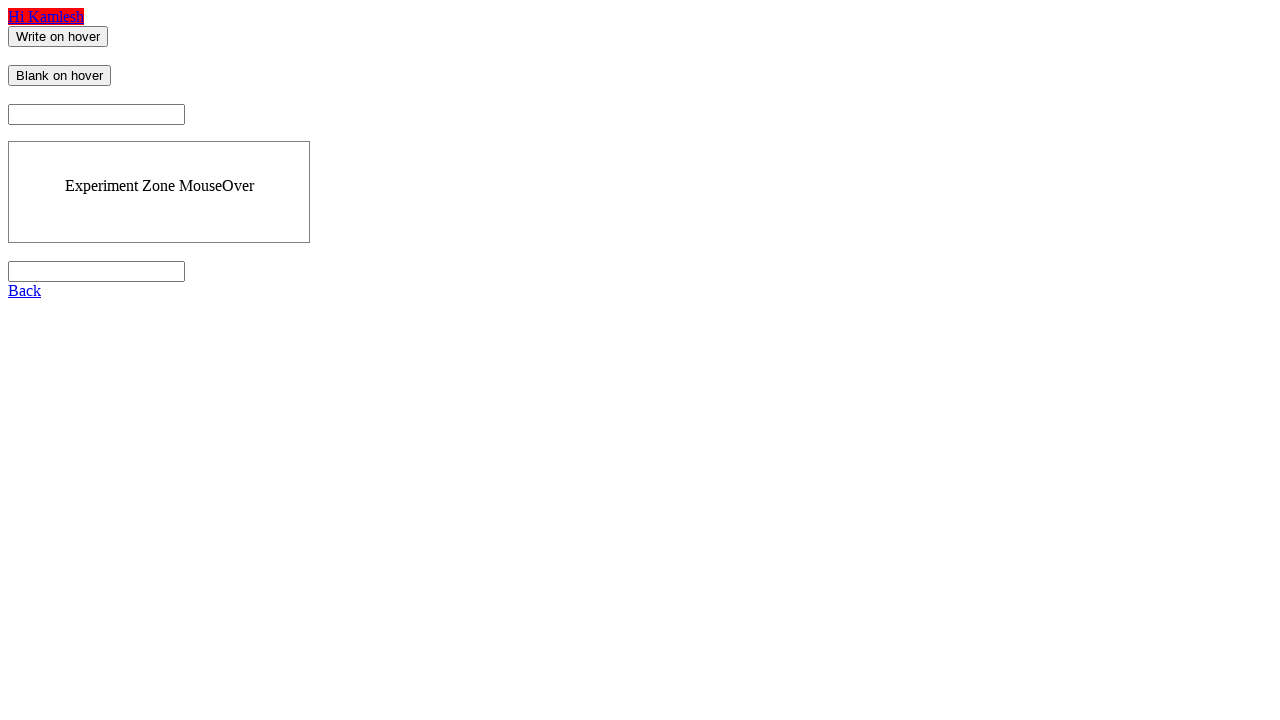

Located 'Blank on hover' element
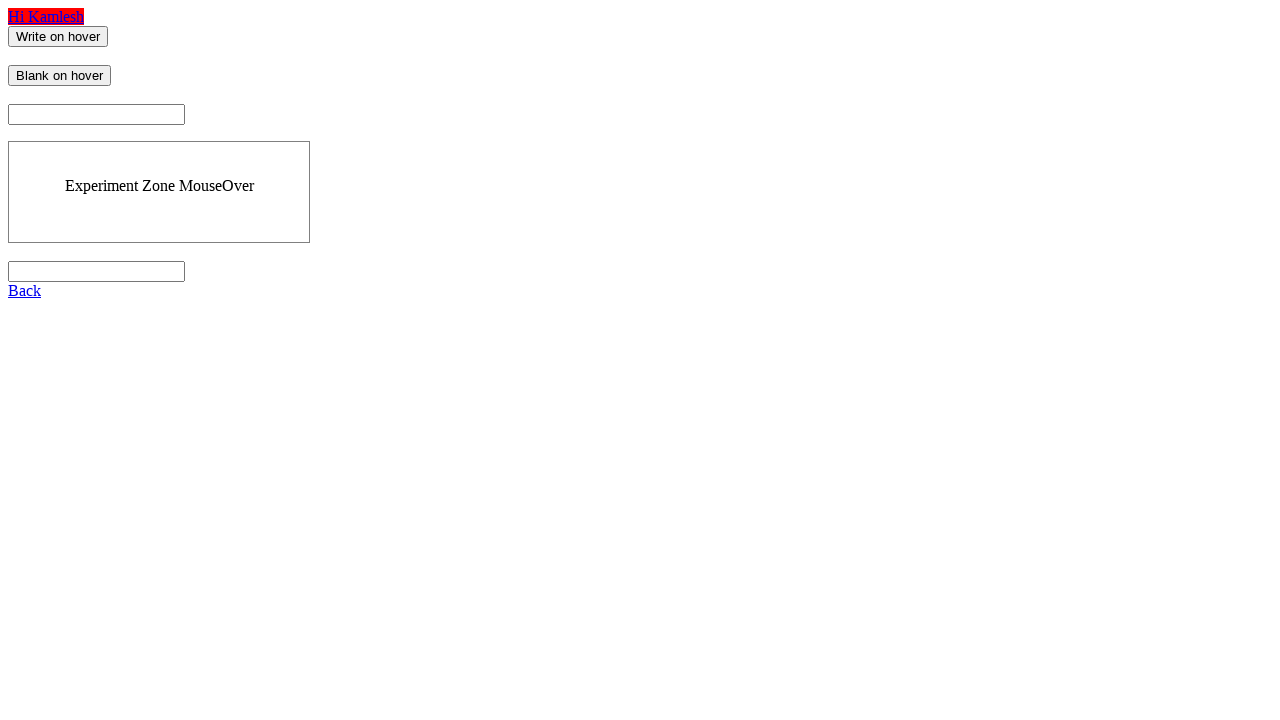

Located result input field
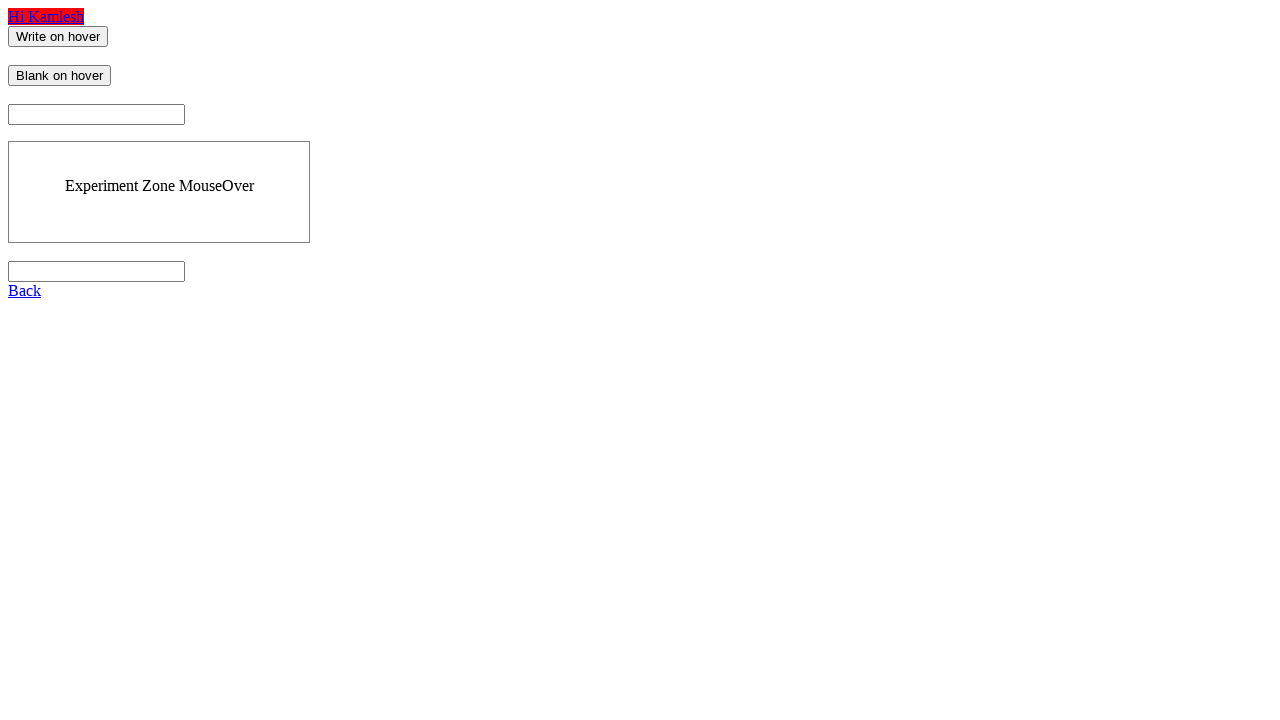

Hovered over 'Write on hover' element to trigger mouse hover effect at (58, 36) on xpath=//input[@value="Write on hover"]
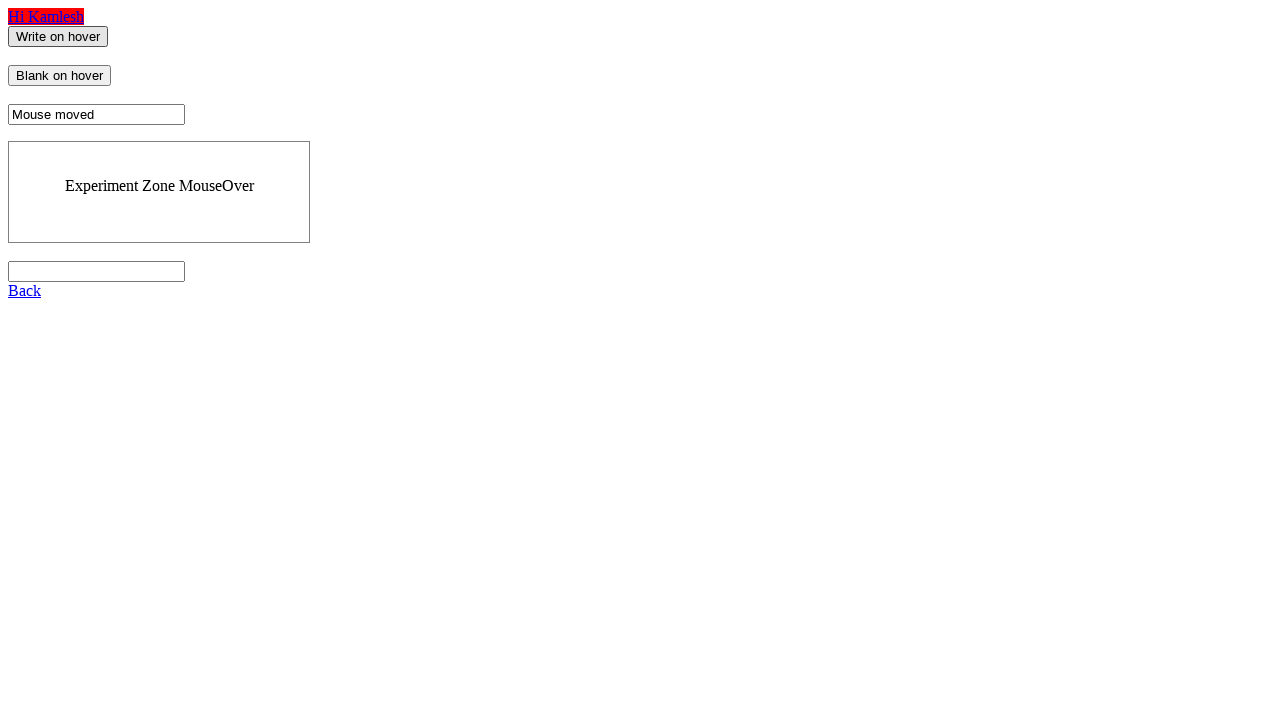

Waited 500ms to observe hover effect on 'Write on hover' element
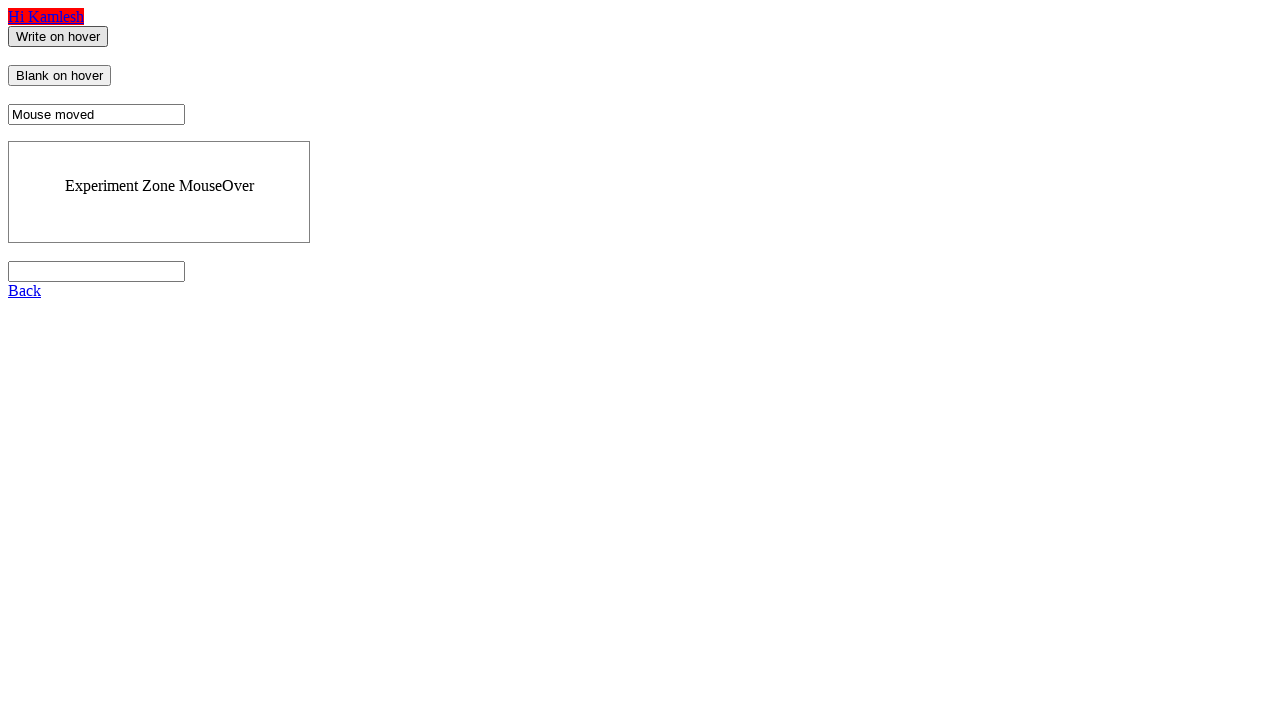

Hovered over 'Blank on hover' element to clear result input at (60, 76) on xpath=//input[@value="Blank on hover"]
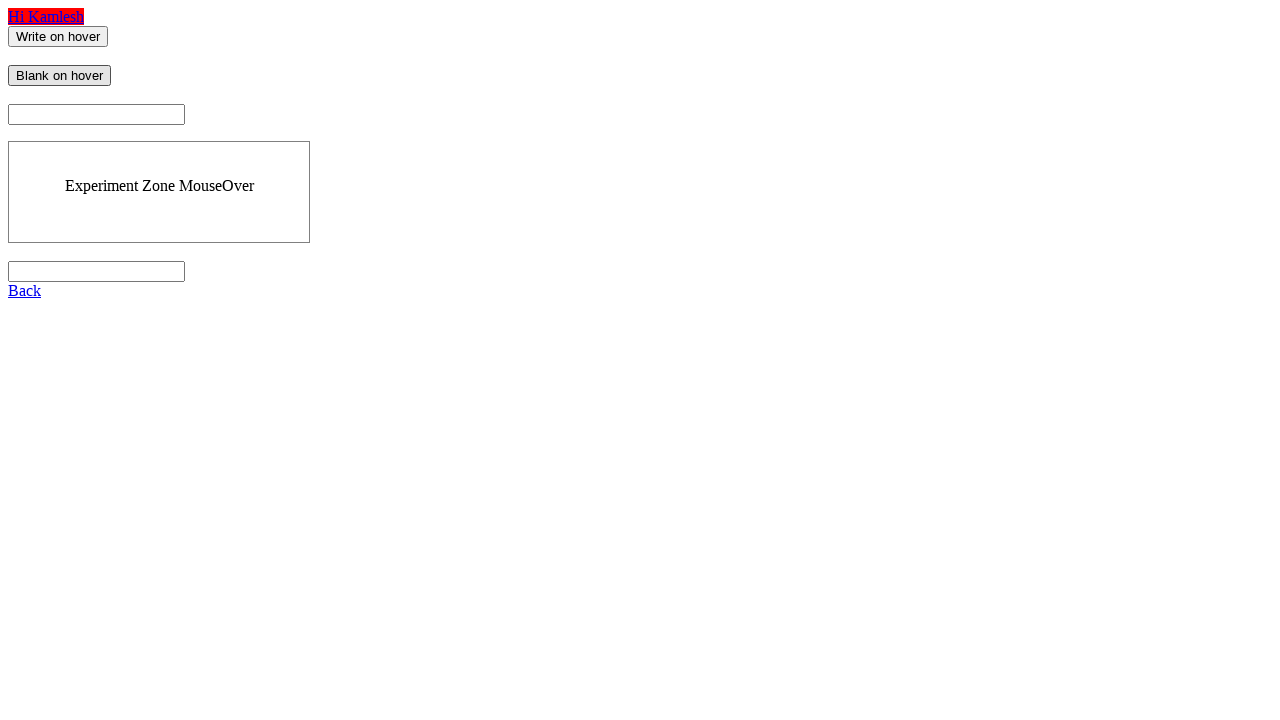

Waited 500ms to observe clearing effect on result input
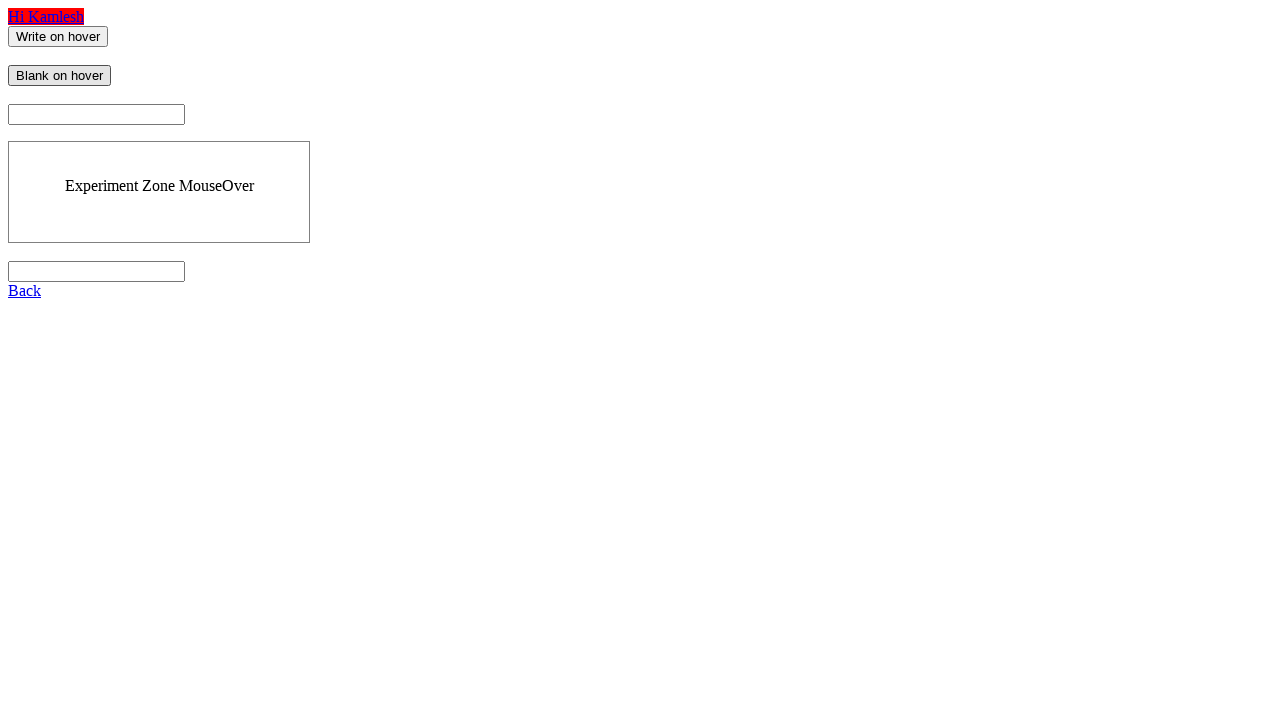

Retrieved bounding box of 'Write on hover' element
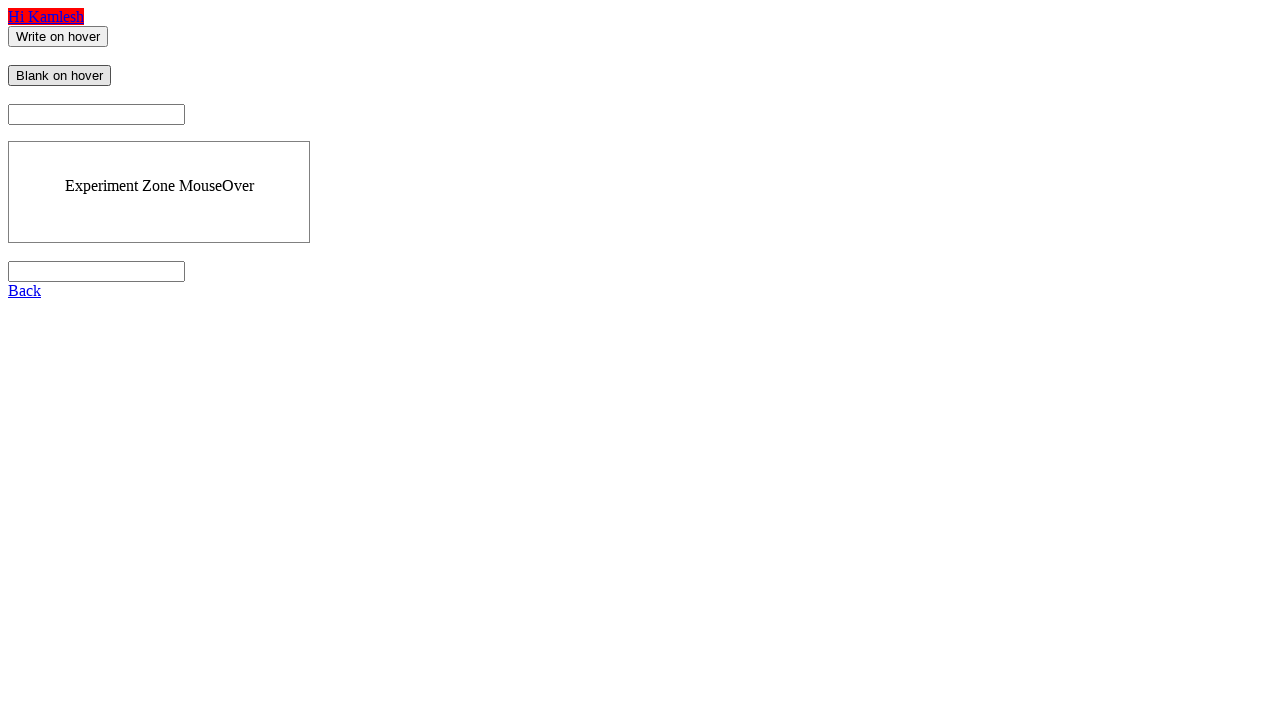

Moved mouse to center of 'Write on hover' element using bounding box coordinates at (58, 36)
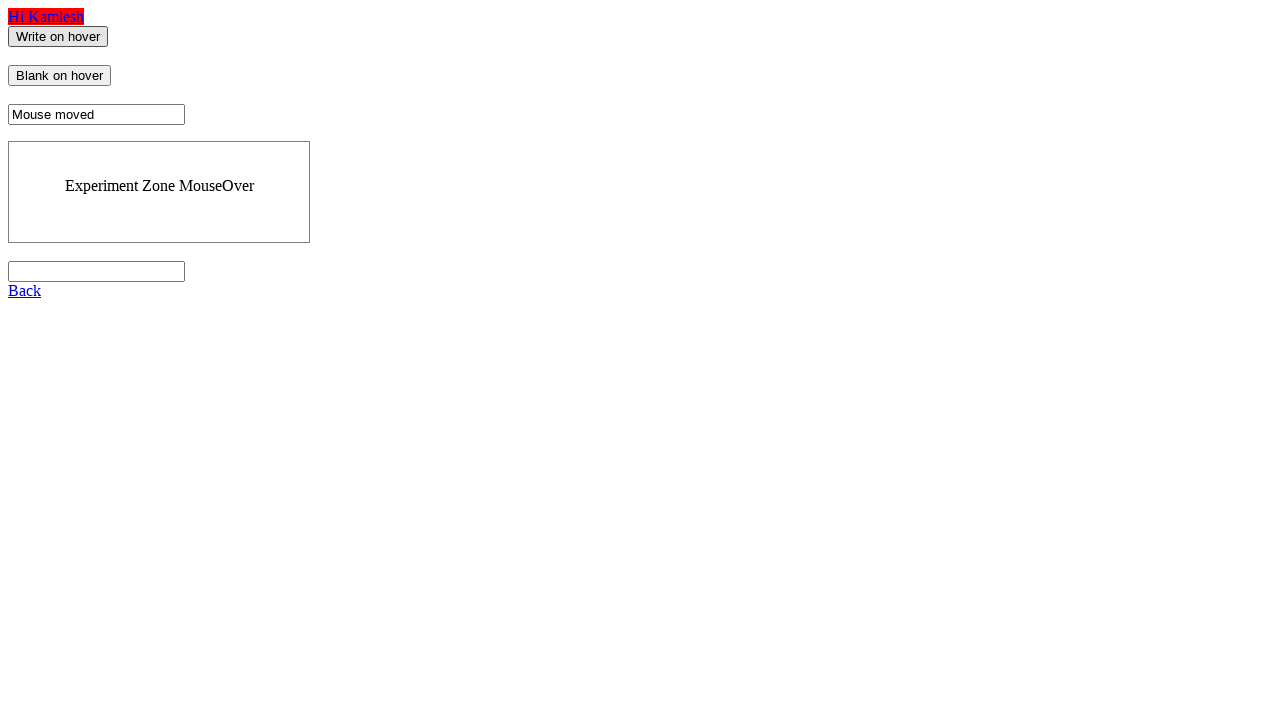

Waited 500ms to observe final hover state
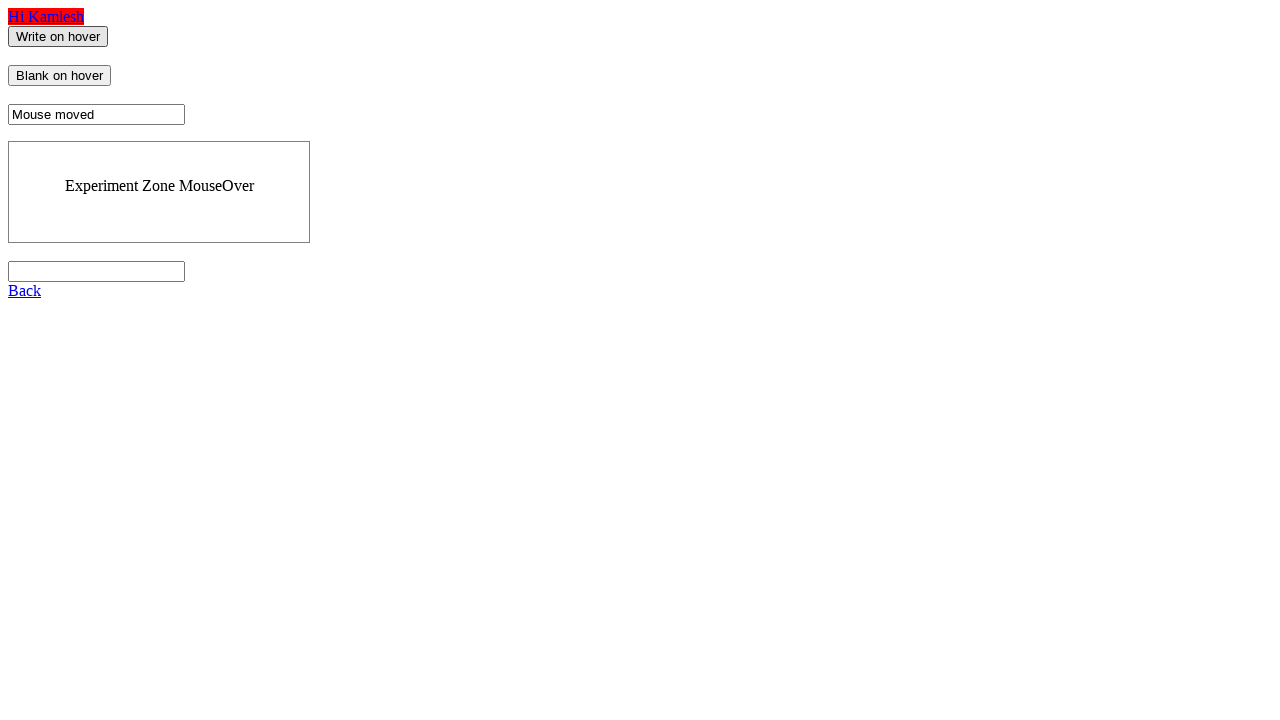

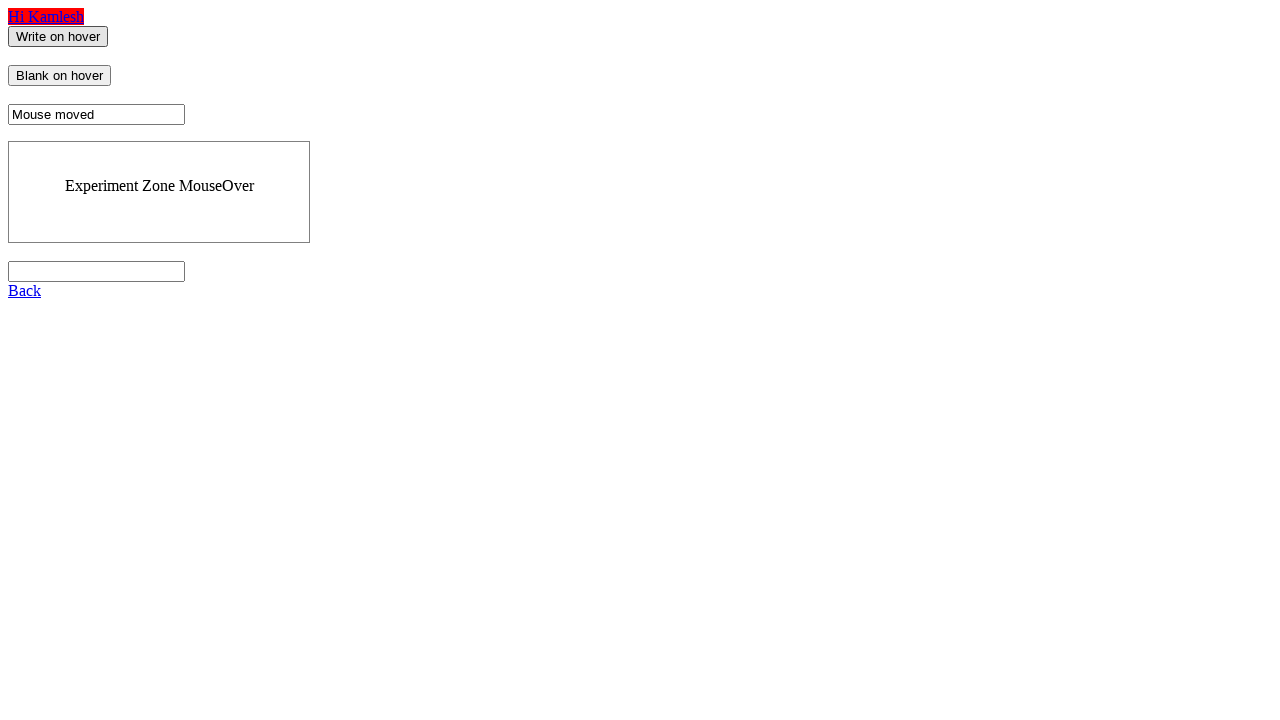